Tests the Greet-A-Cat page by clicking the link and verifying the greeting message

Starting URL: https://cs1632.appspot.com/

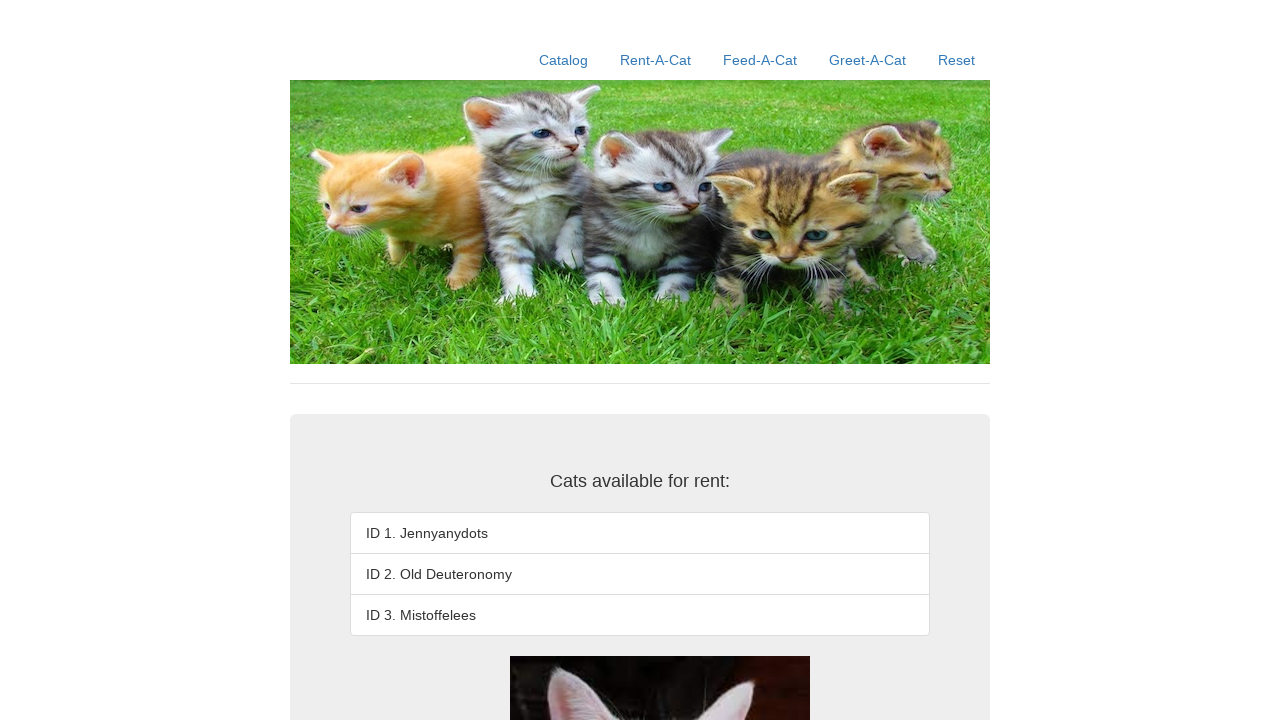

Initialized cookies to false state
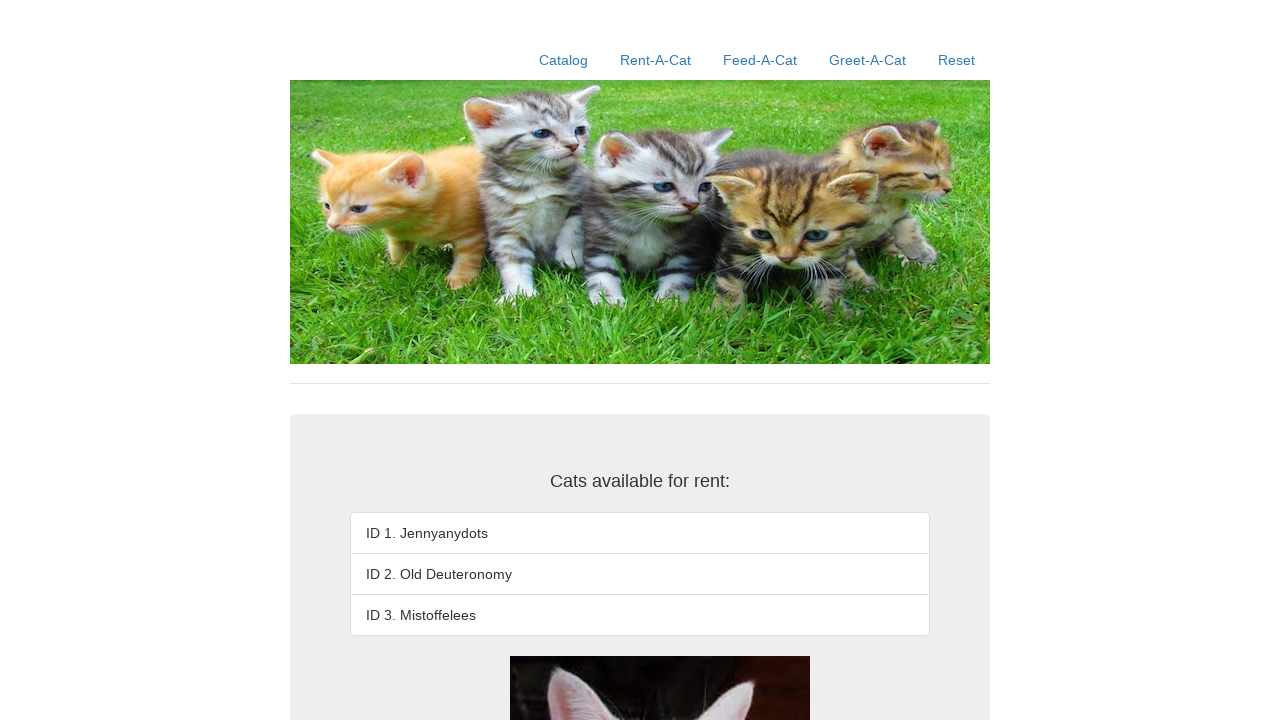

Clicked on Greet-A-Cat link at (868, 60) on a:has-text('Greet-A-Cat')
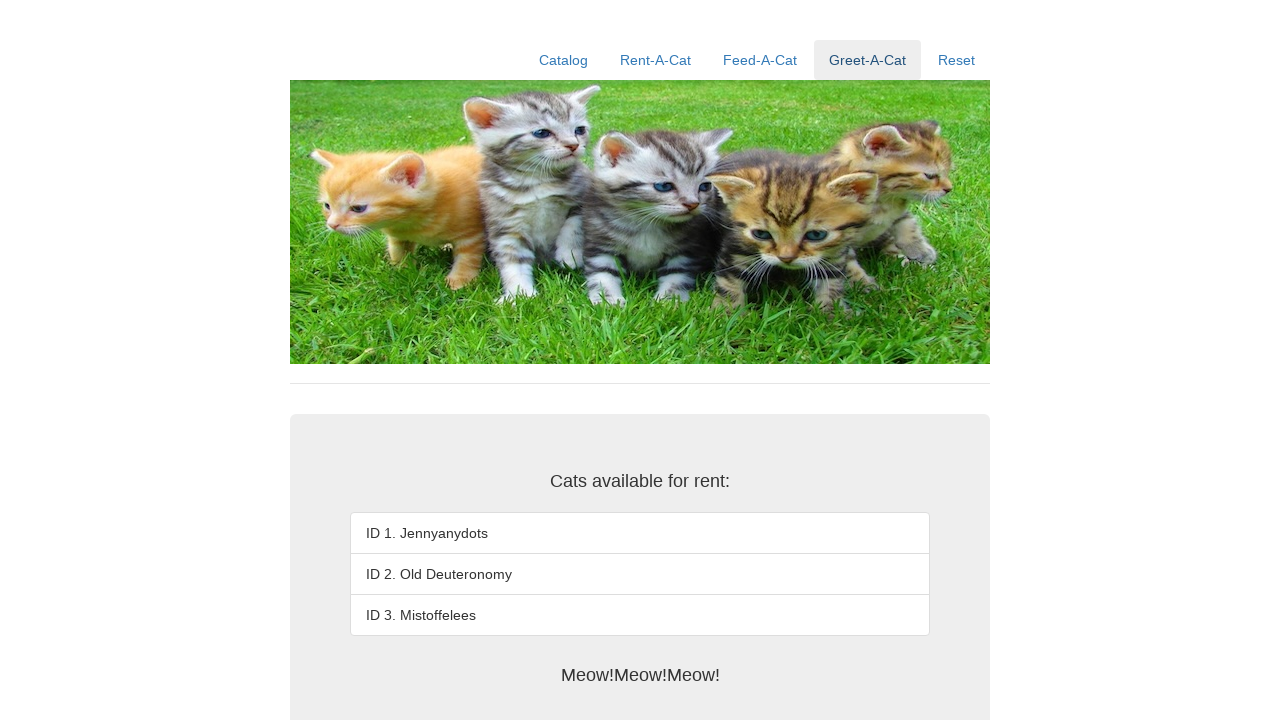

Waited for greeting message element to load
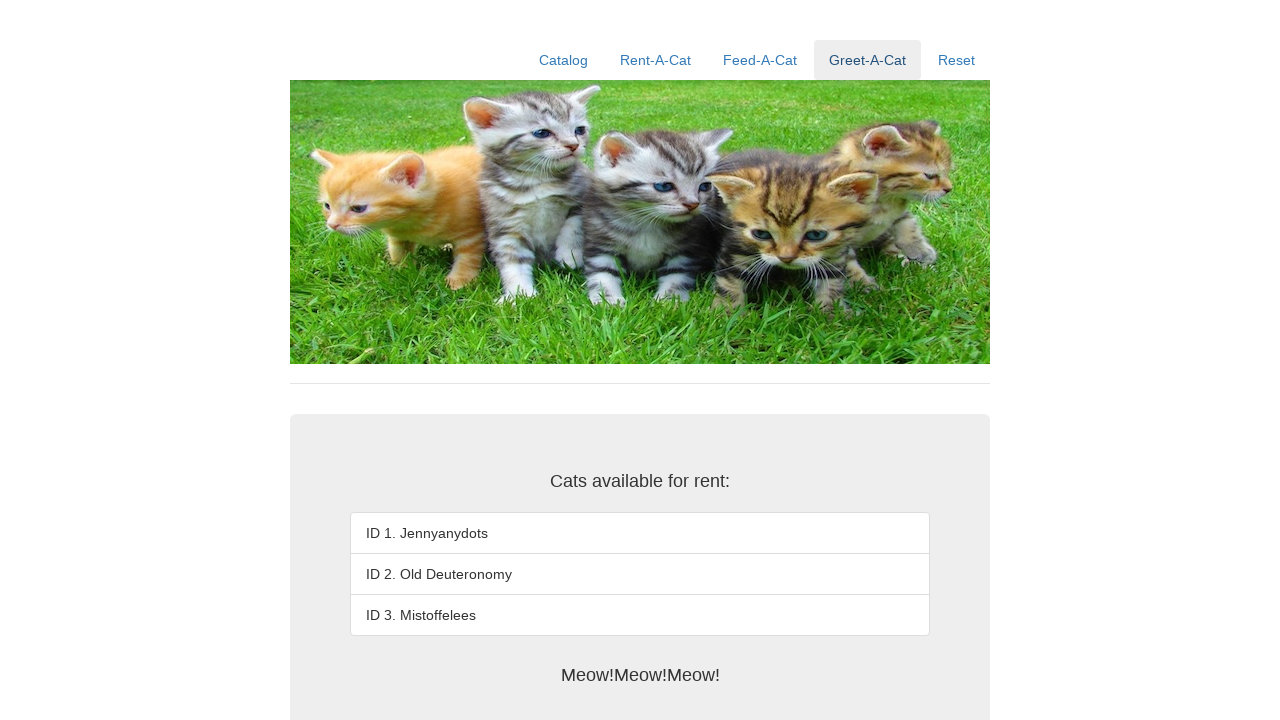

Verified greeting message is 'Meow!Meow!Meow!'
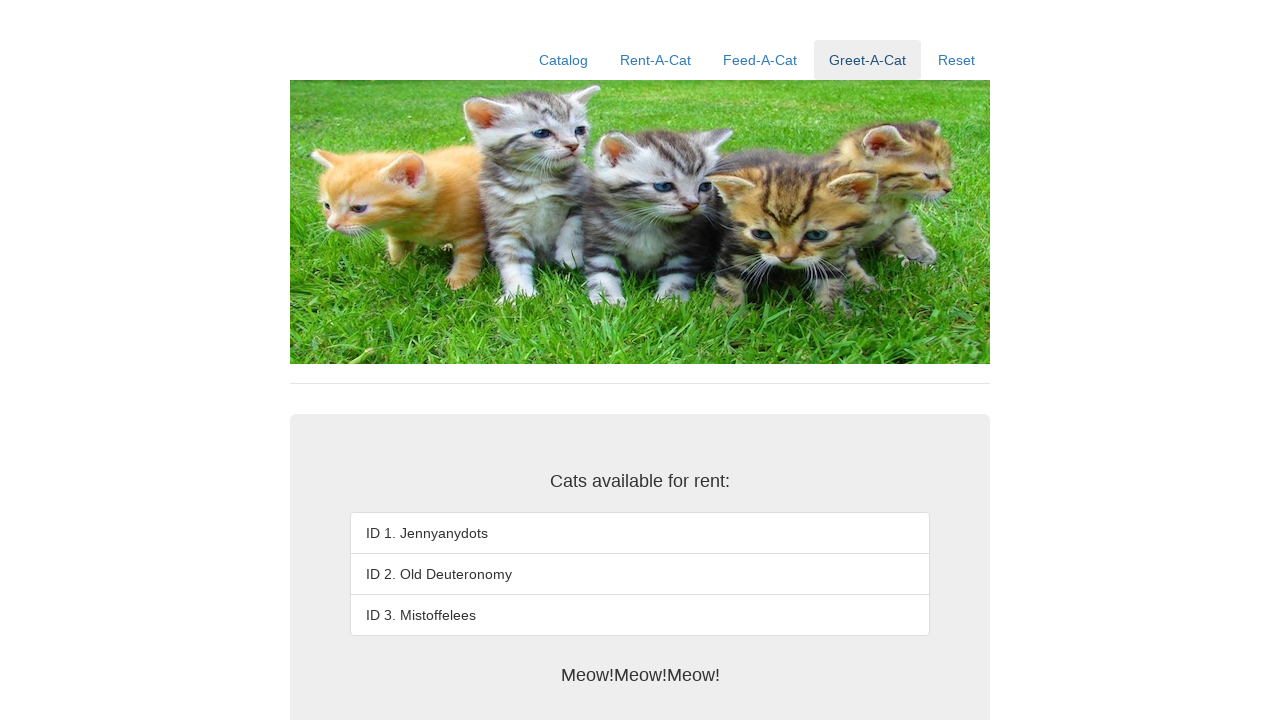

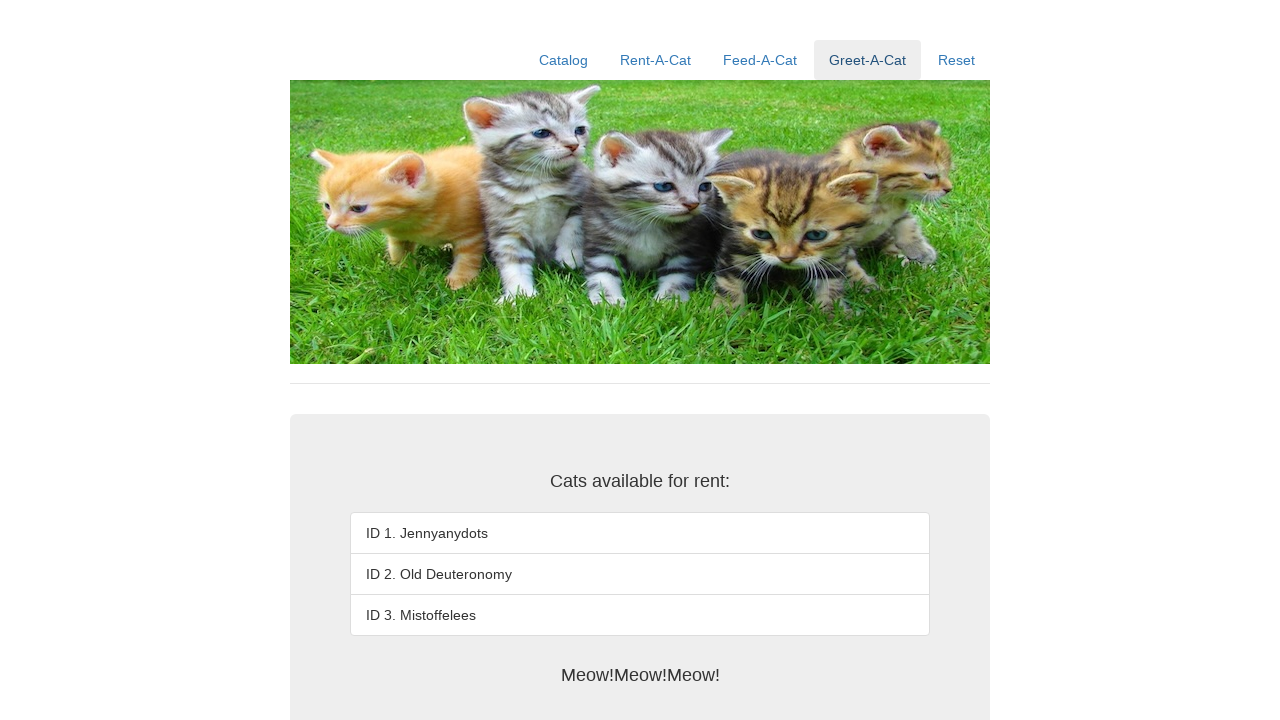